Tests the forgot password page by verifying various elements are displayed and clicking the home link

Starting URL: https://practice.cydeo.com/forgot_password

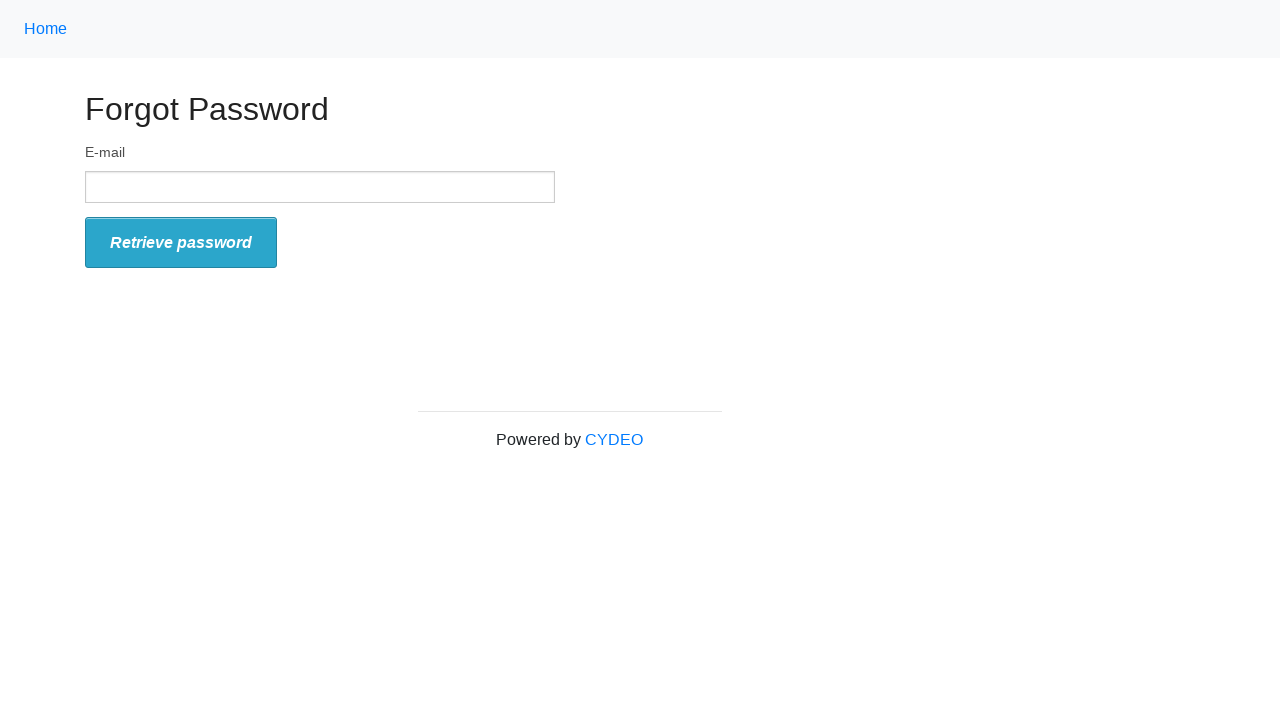

Clicked Home link at (46, 29) on a.nav-link
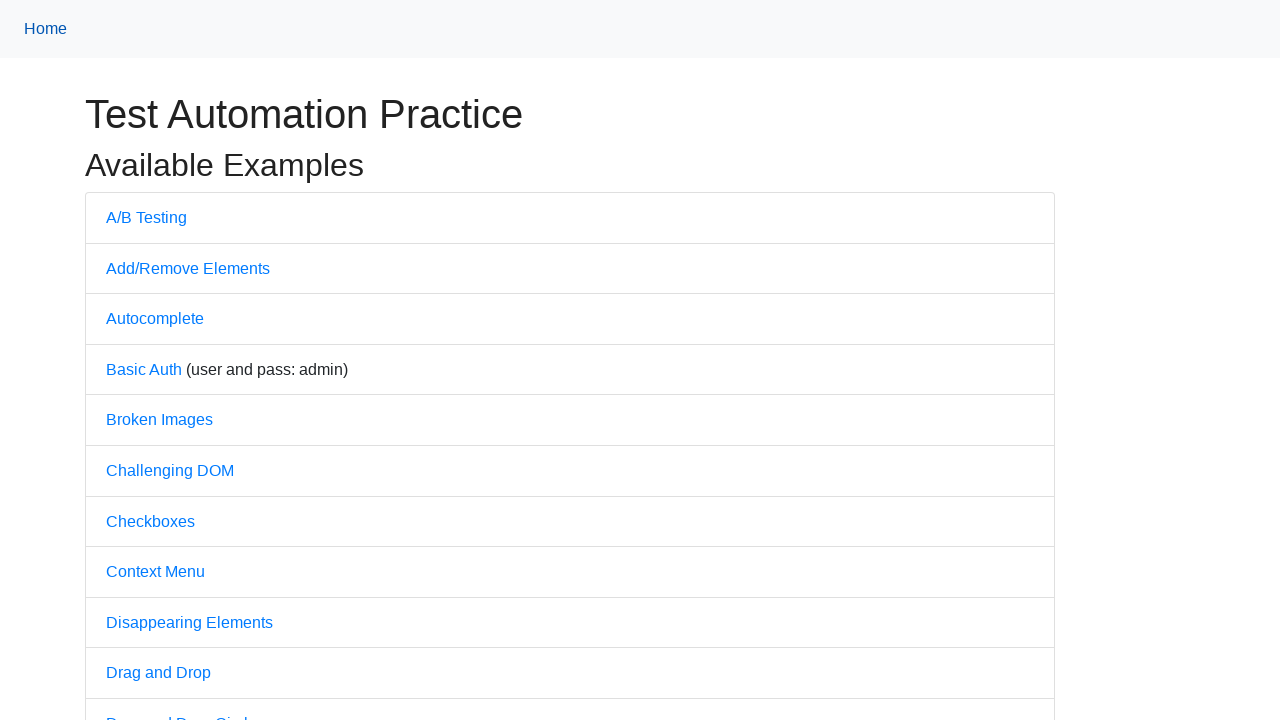

Navigated back to forgot password page
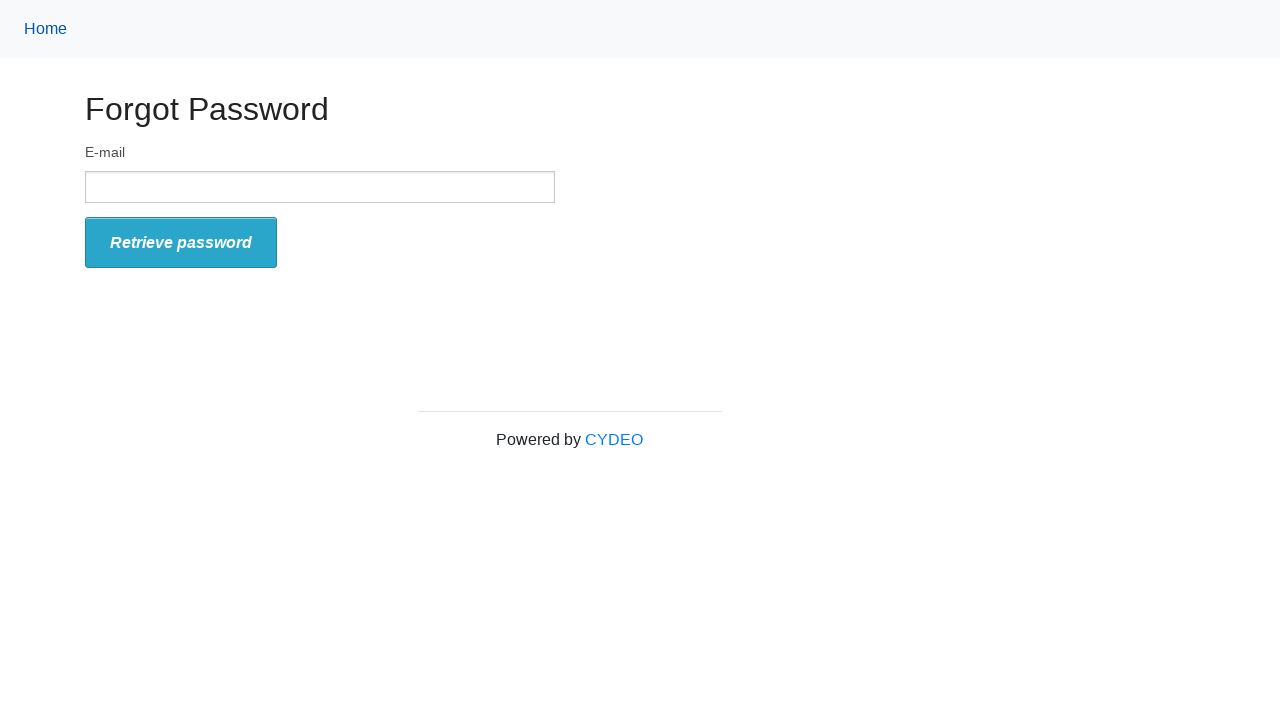

Verified 'Forgot Password' heading is displayed
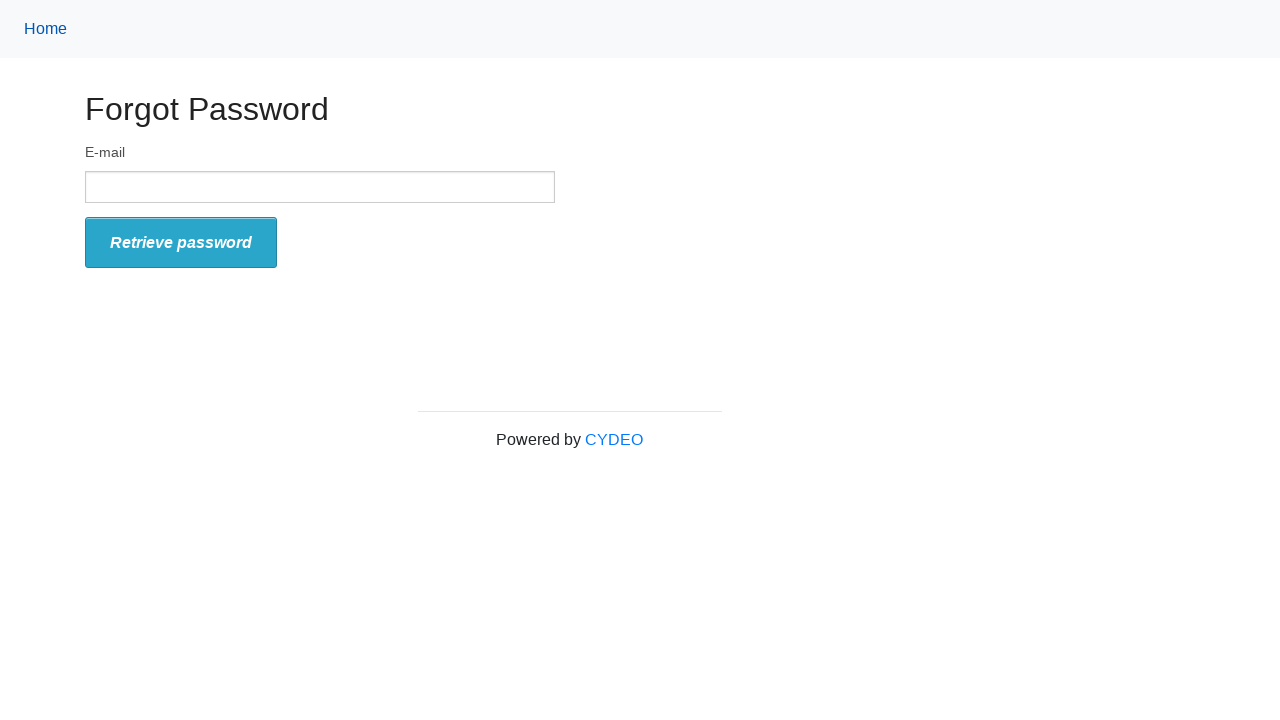

Verified email label is displayed
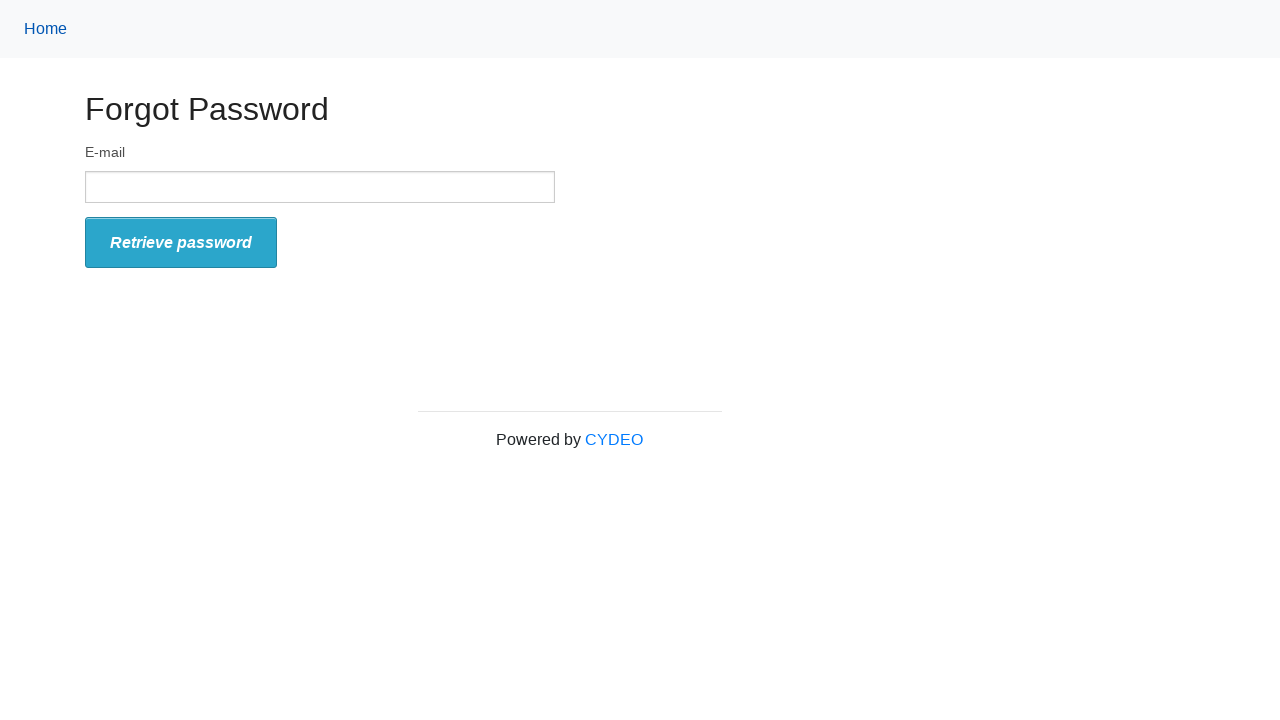

Verified email input field is displayed
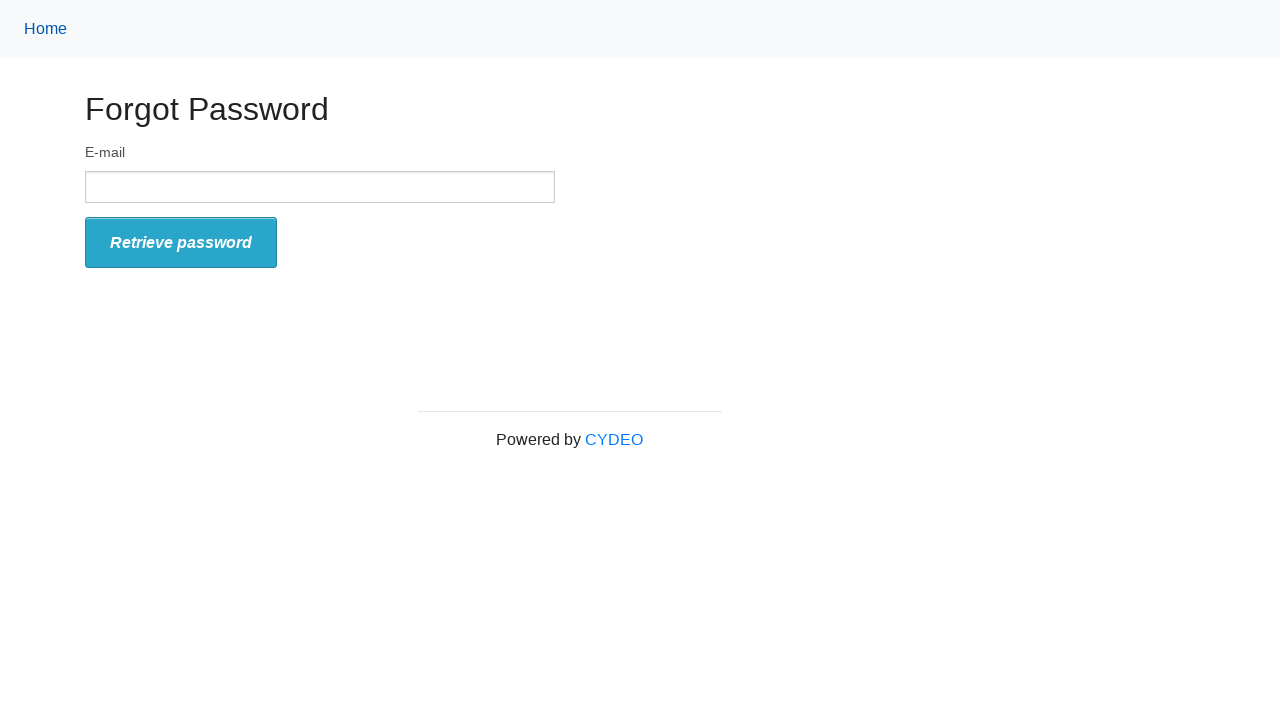

Verified sign-in icon is displayed
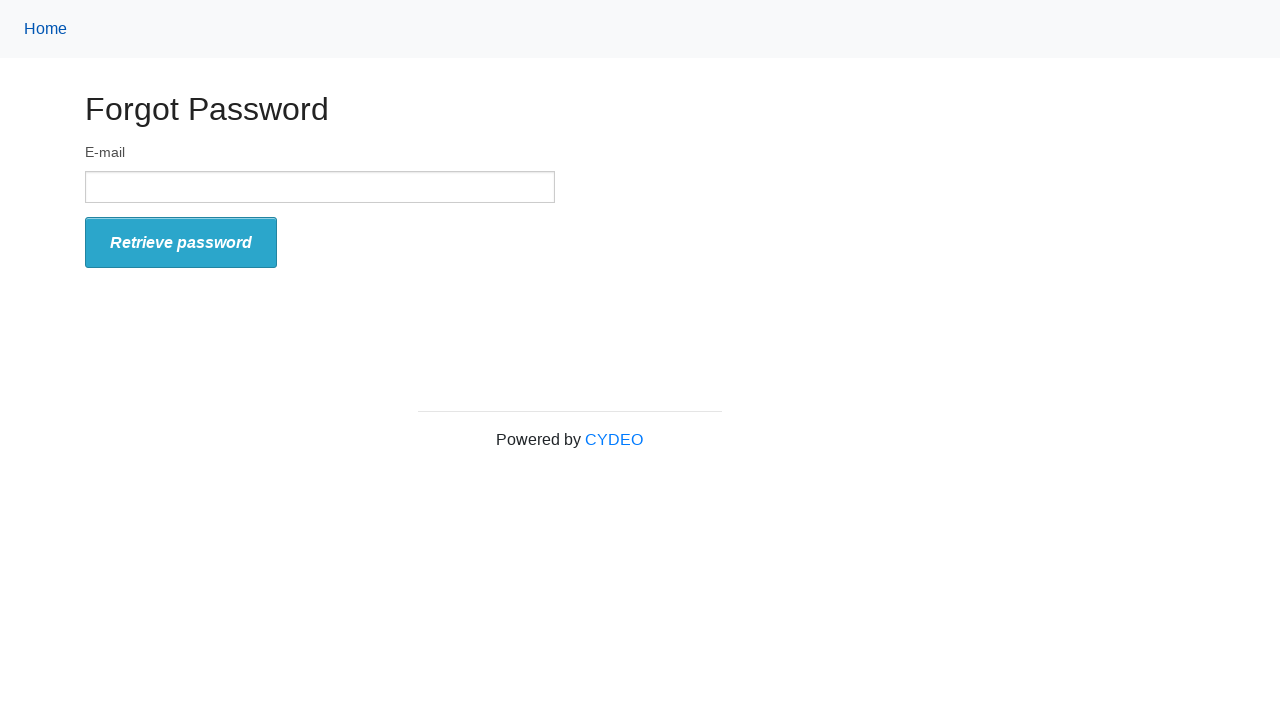

Verified centered div element is displayed
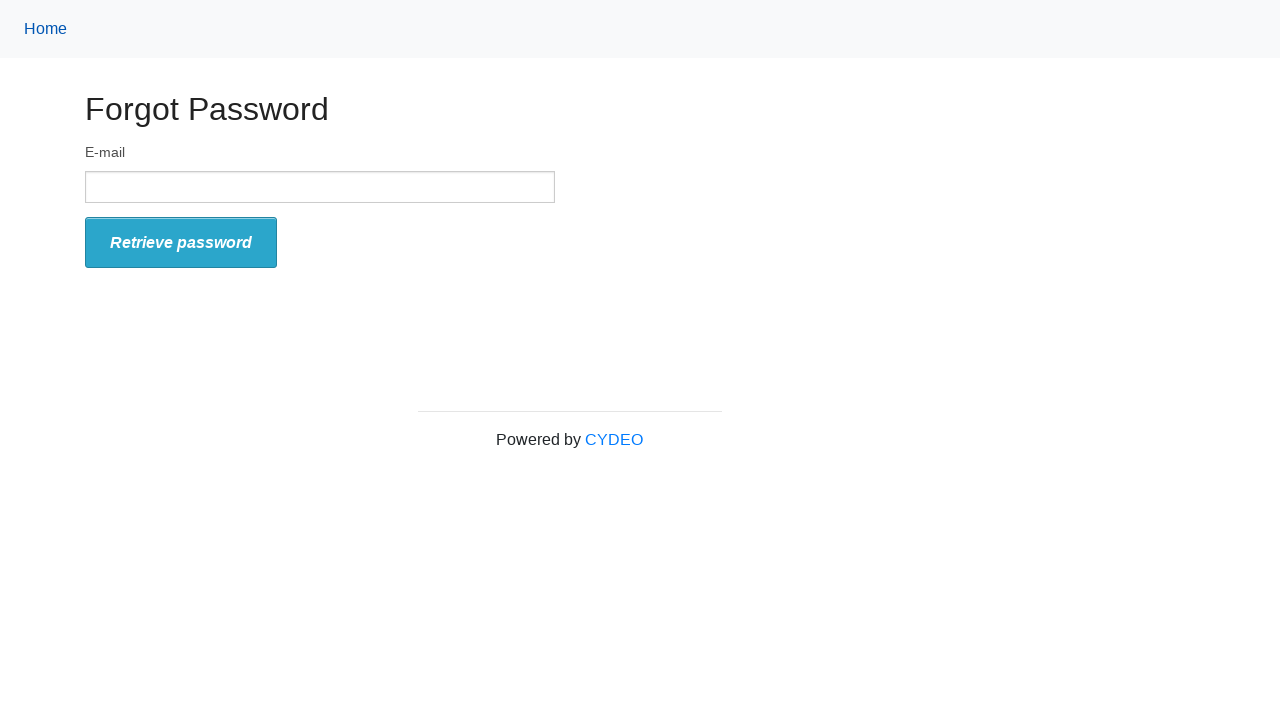

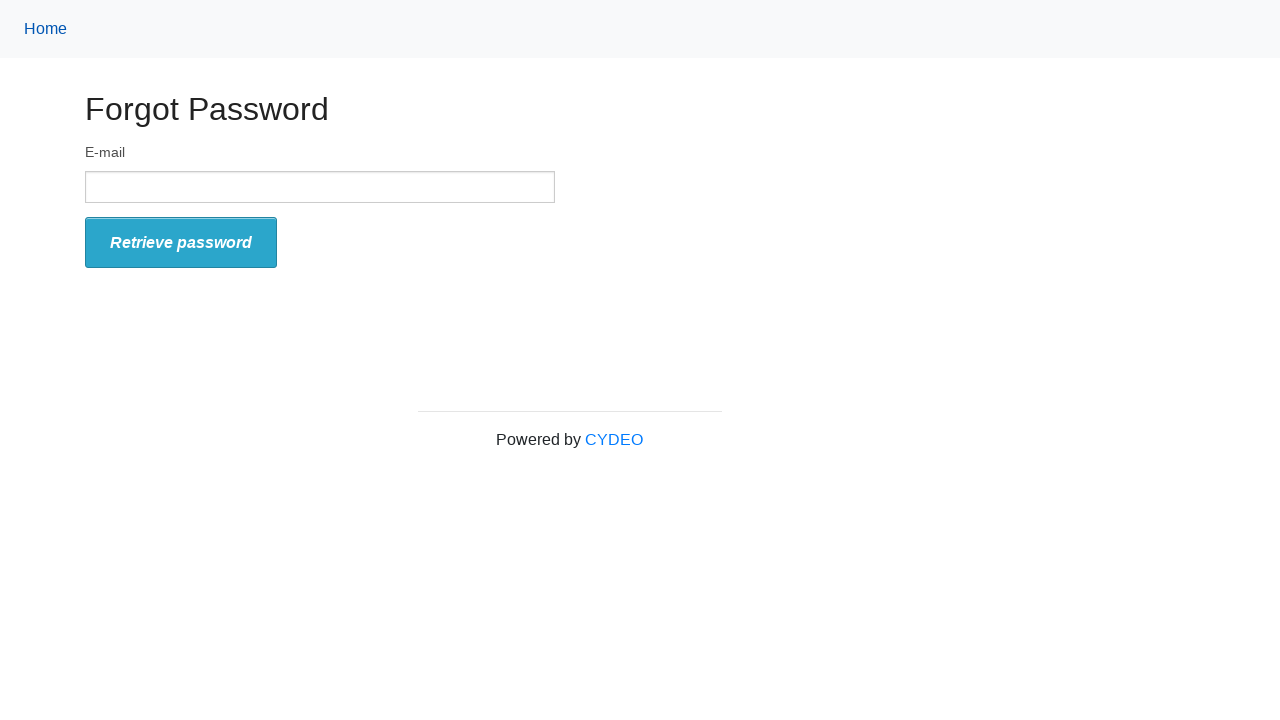